Tests right-click functionality on a button element and verifies the resulting message

Starting URL: https://demoqa.com/buttons

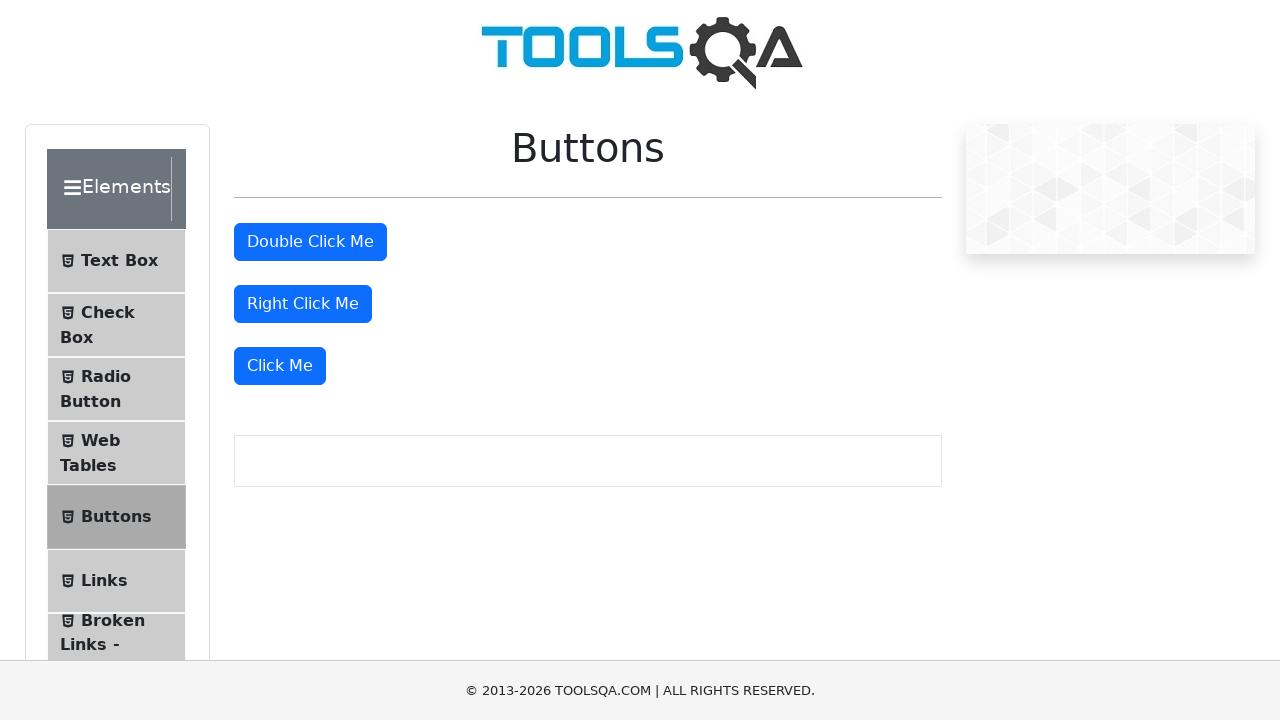

Located right-click button element
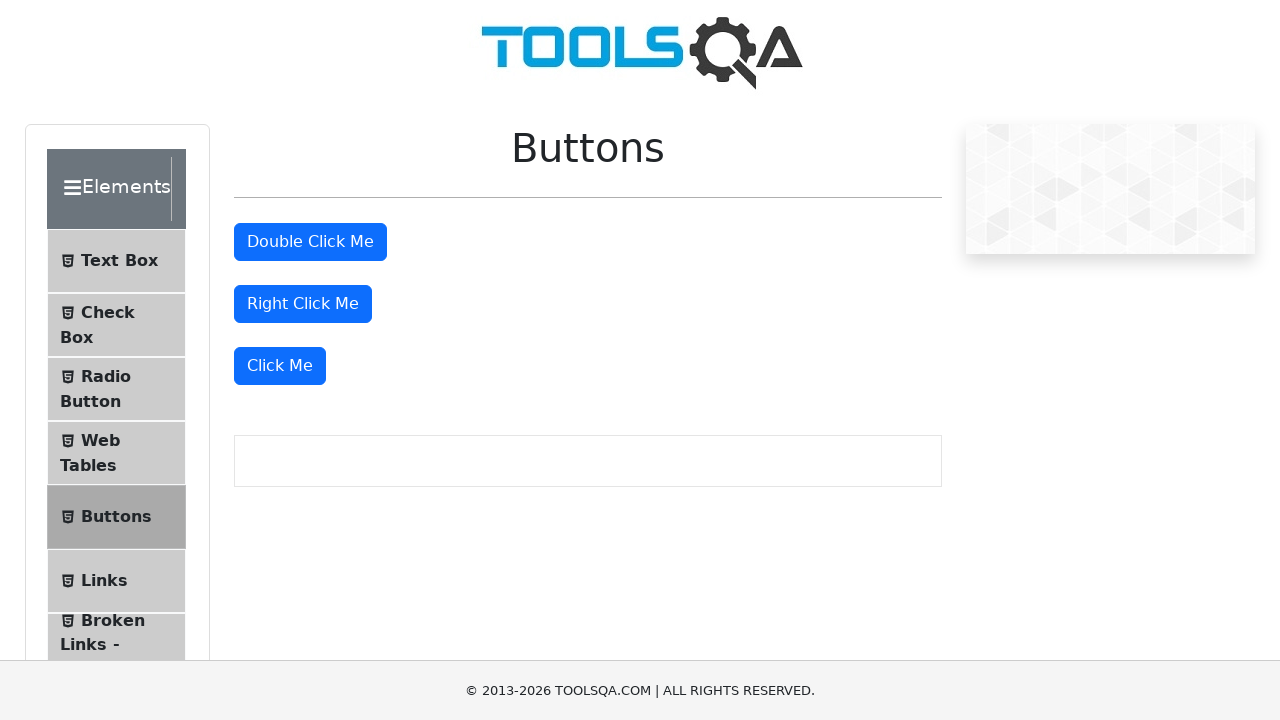

Performed right-click action on button at (303, 304) on #rightClickBtn
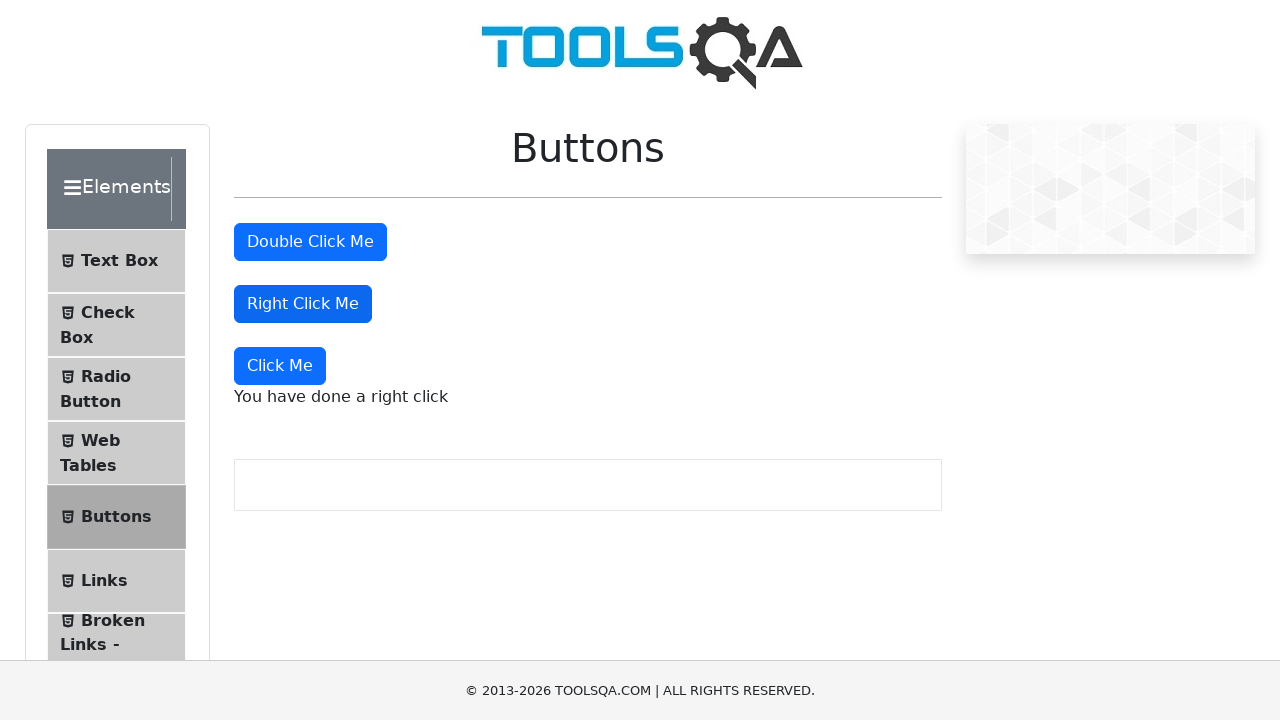

Located right-click message element
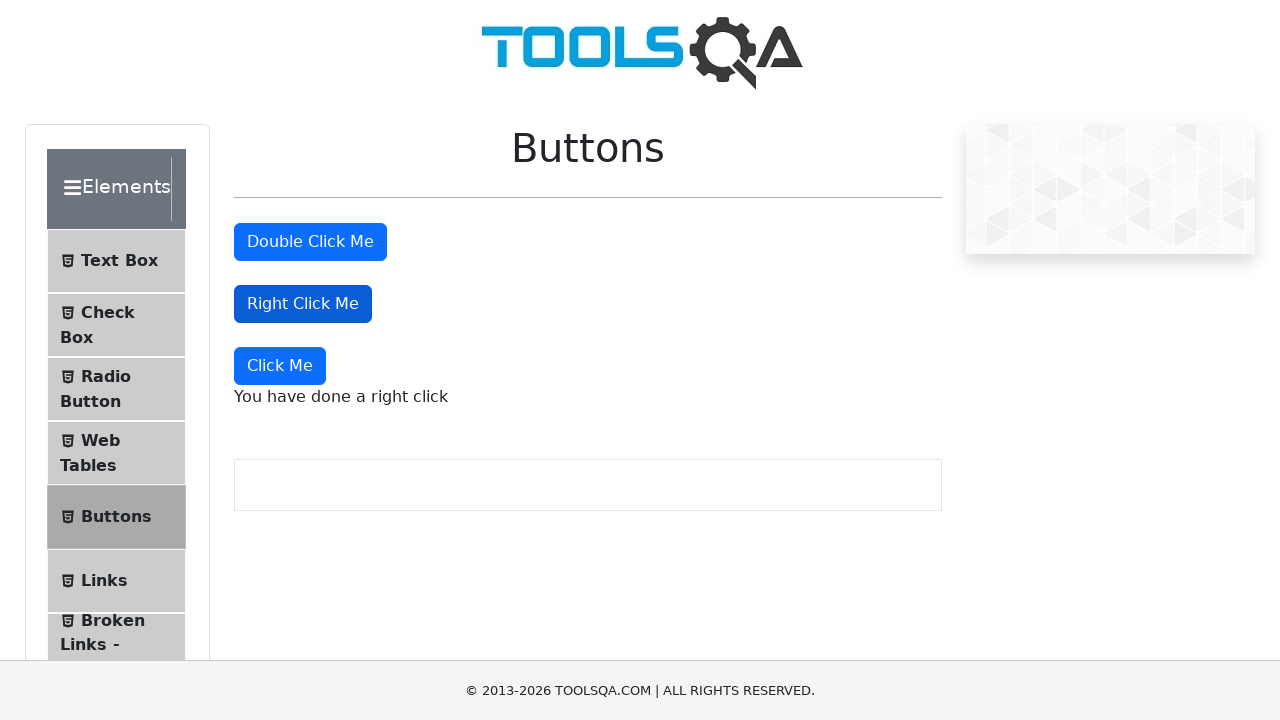

Right-click message appeared and became visible
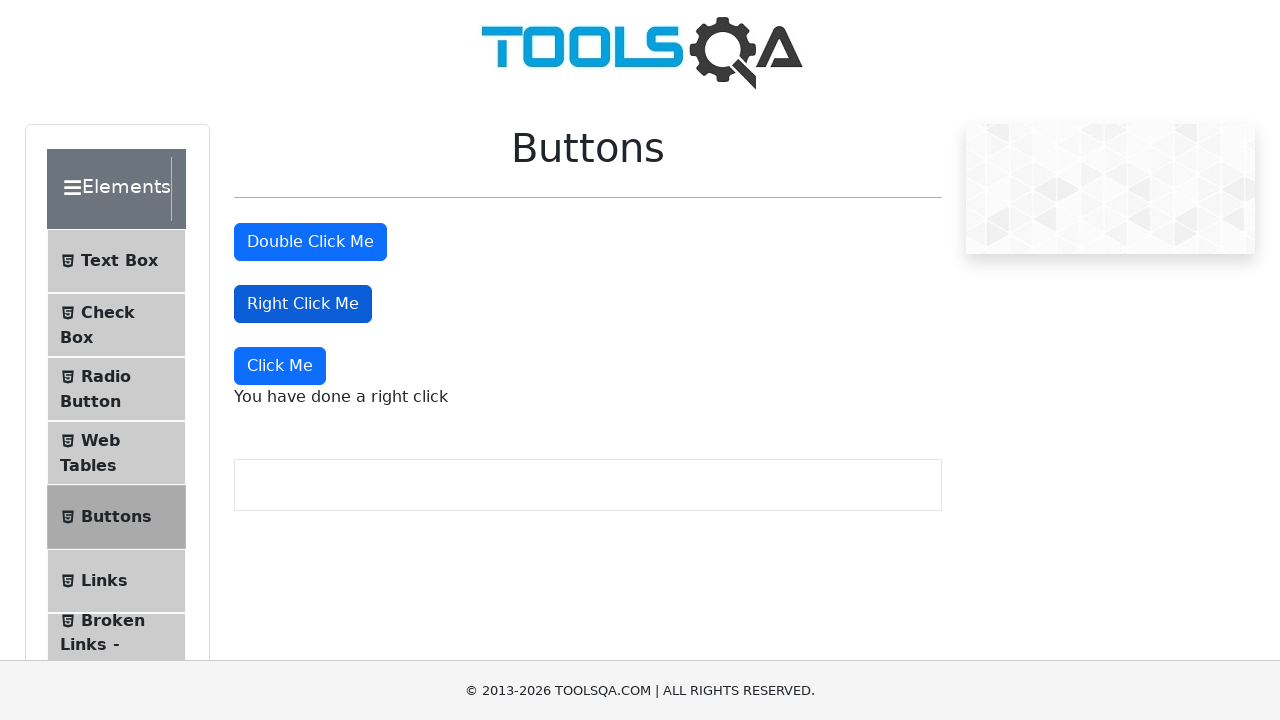

Verified message text equals 'You have done a right click'
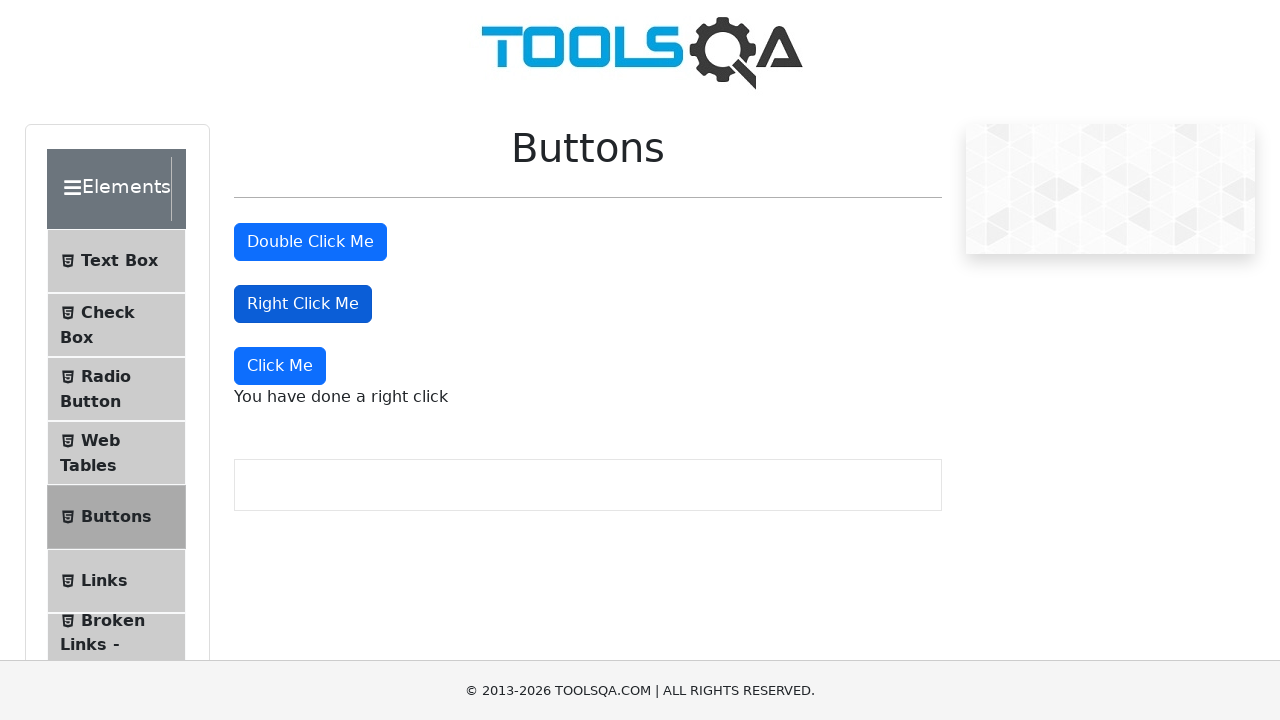

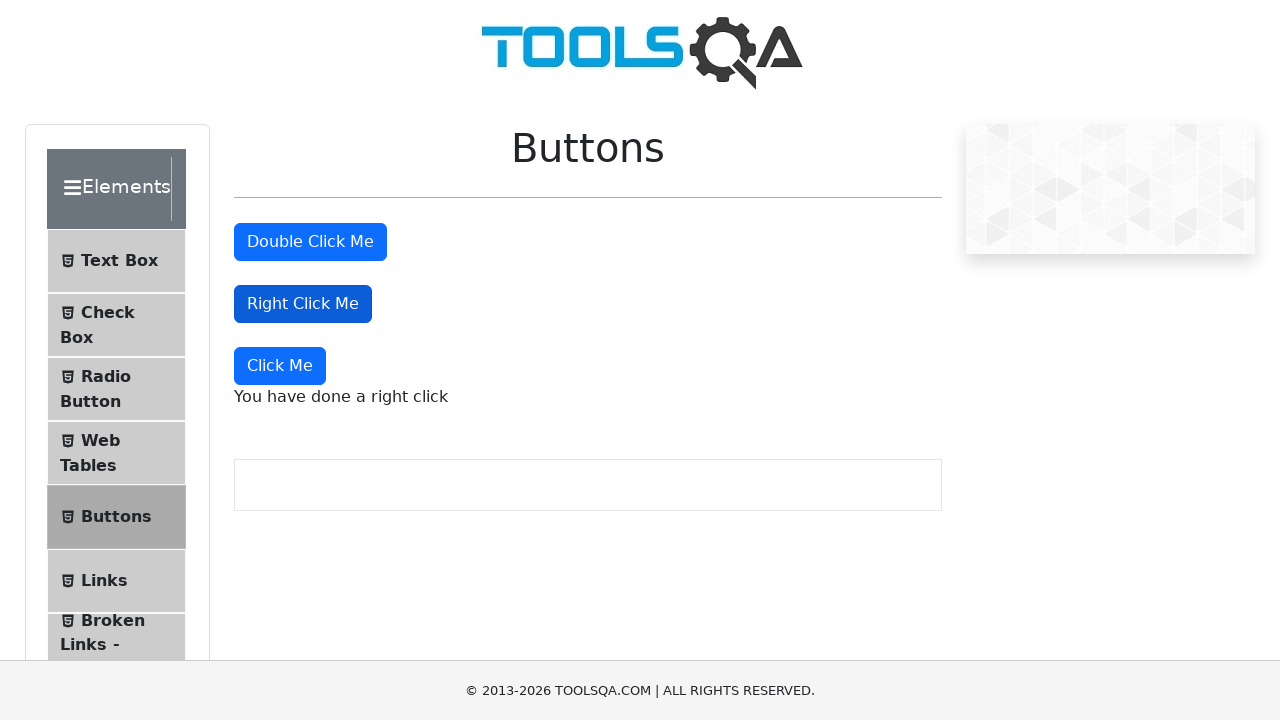